Navigates to RedBus website and verifies the page loads successfully

Starting URL: https://www.redbus.in/

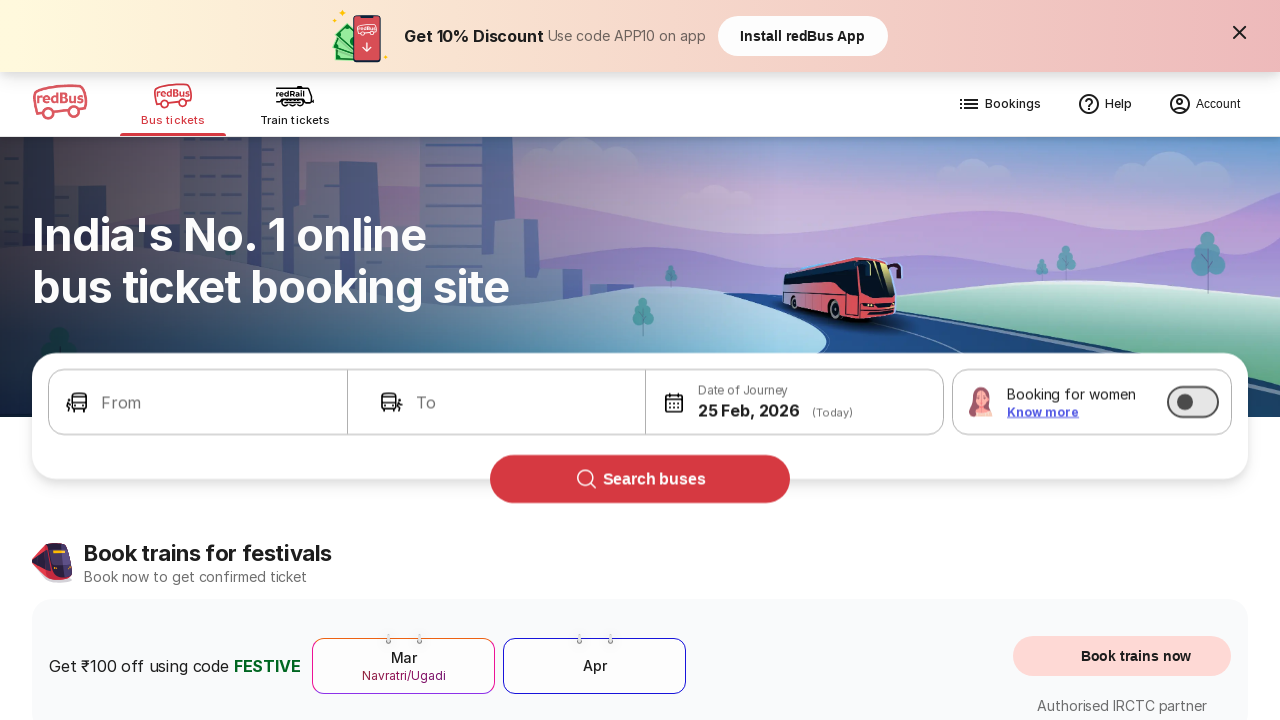

Waited for RedBus page to load successfully (networkidle state reached)
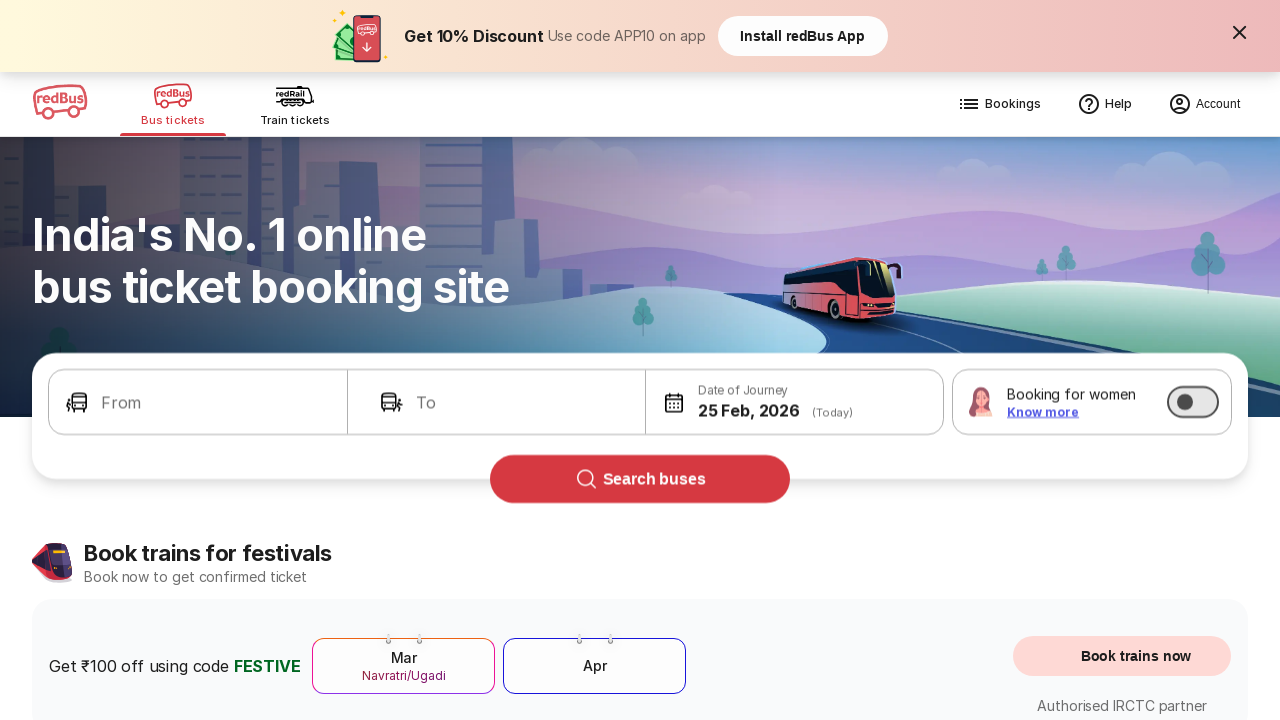

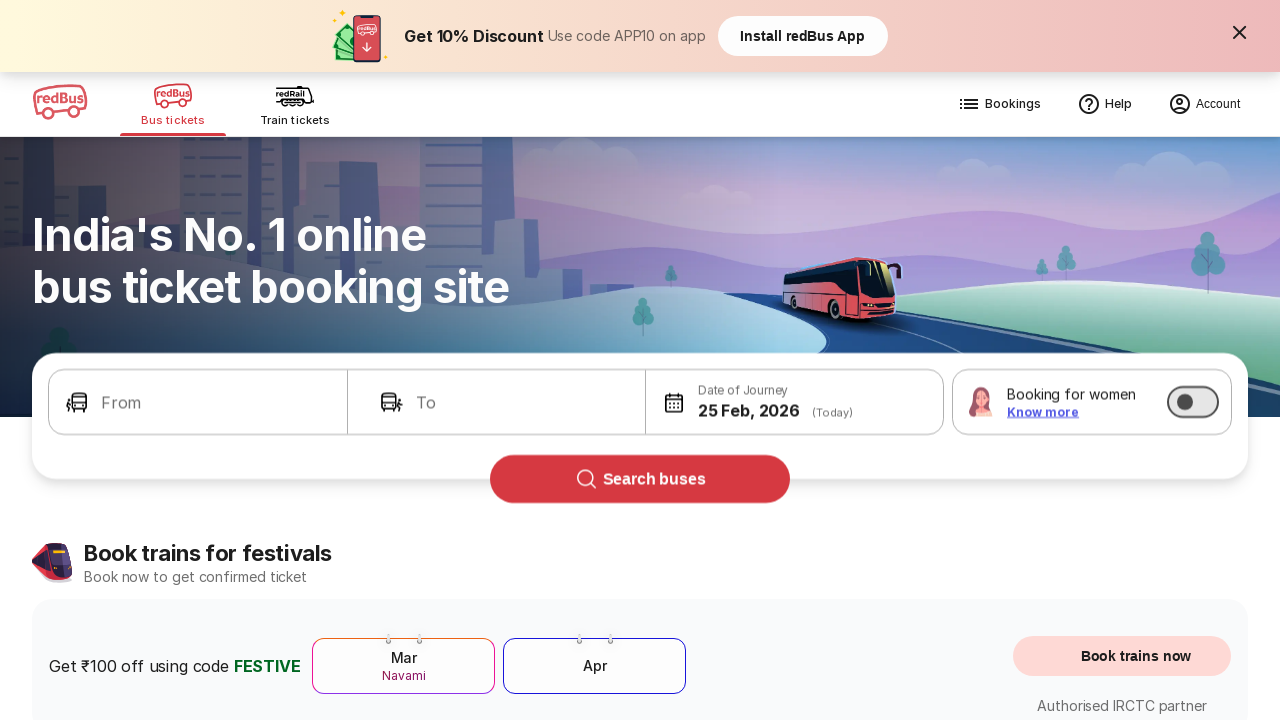